Tests window switching functionality by navigating to a switch window page, opening a new tab, iterating through all windows, and returning to the original window

Starting URL: https://formy-project.herokuapp.com/

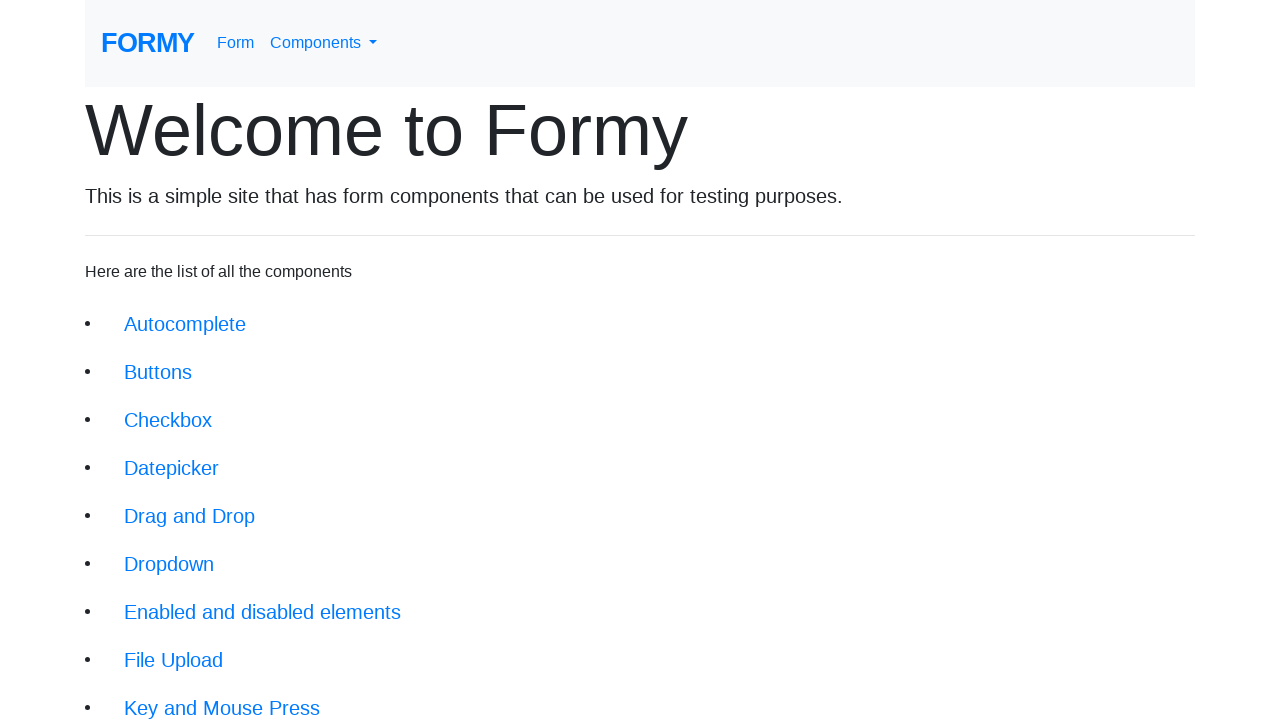

Clicked on the Switch Window link (13th navigation item) at (191, 648) on xpath=/html[1]/body[1]/div[1]/div[1]/li[13]/a[1]
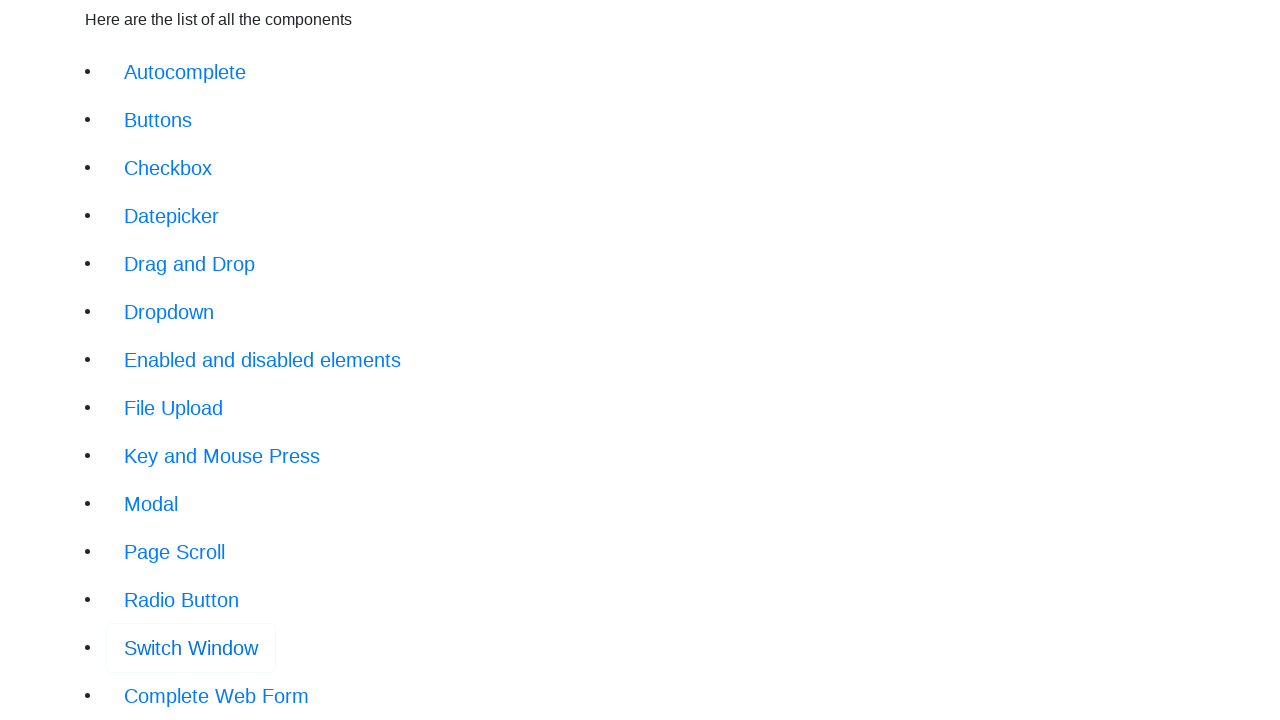

Waited for new tab button to load
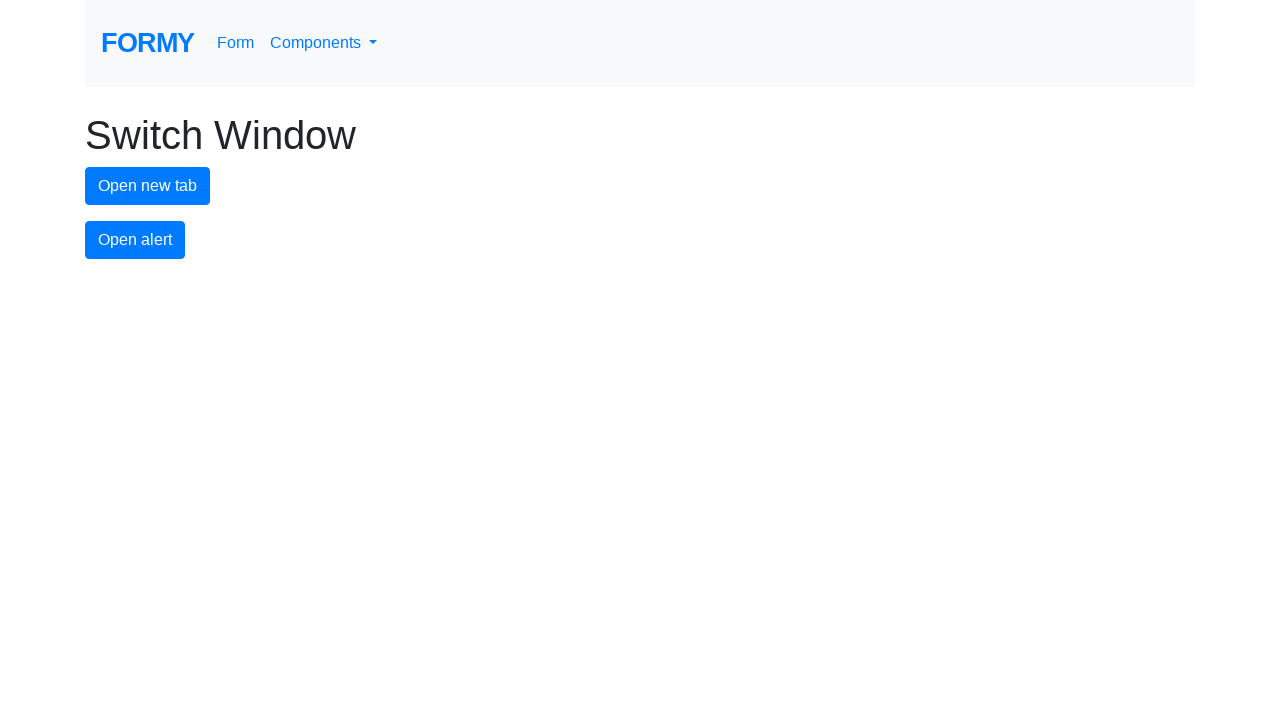

Clicked the new tab button to open a new window at (148, 186) on #new-tab-button
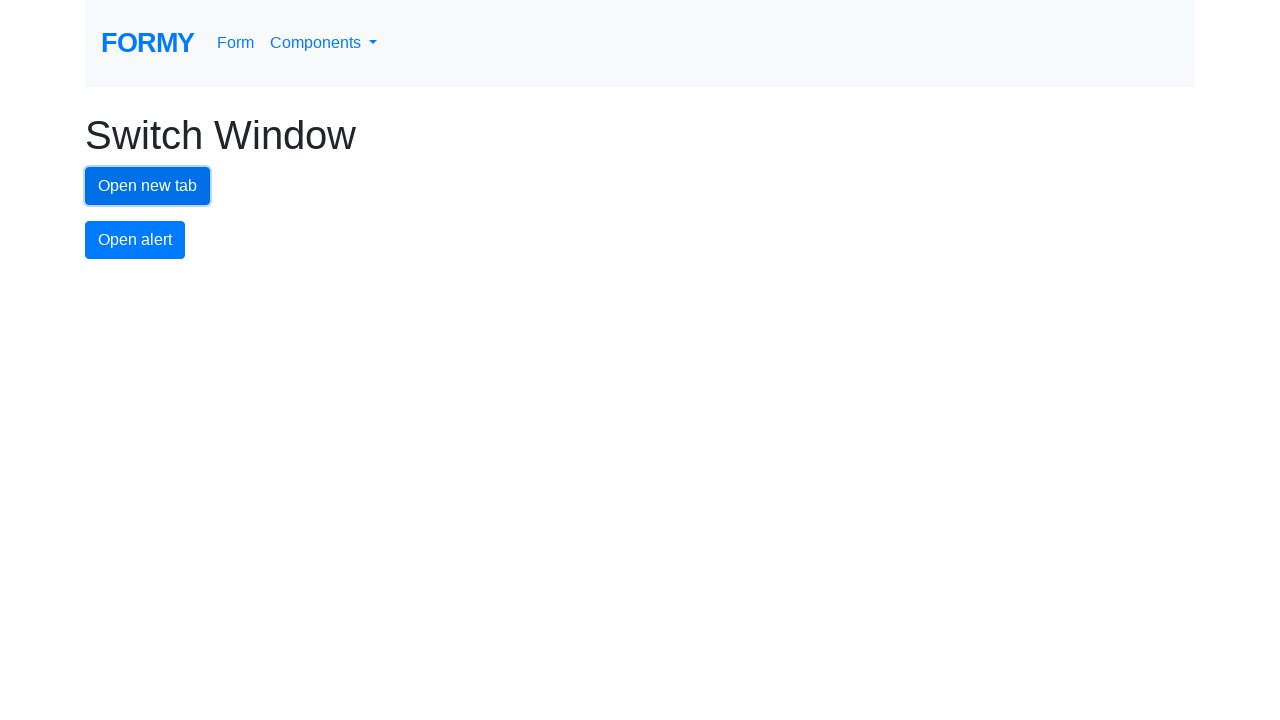

Retrieved all open pages/tabs - total count: 2
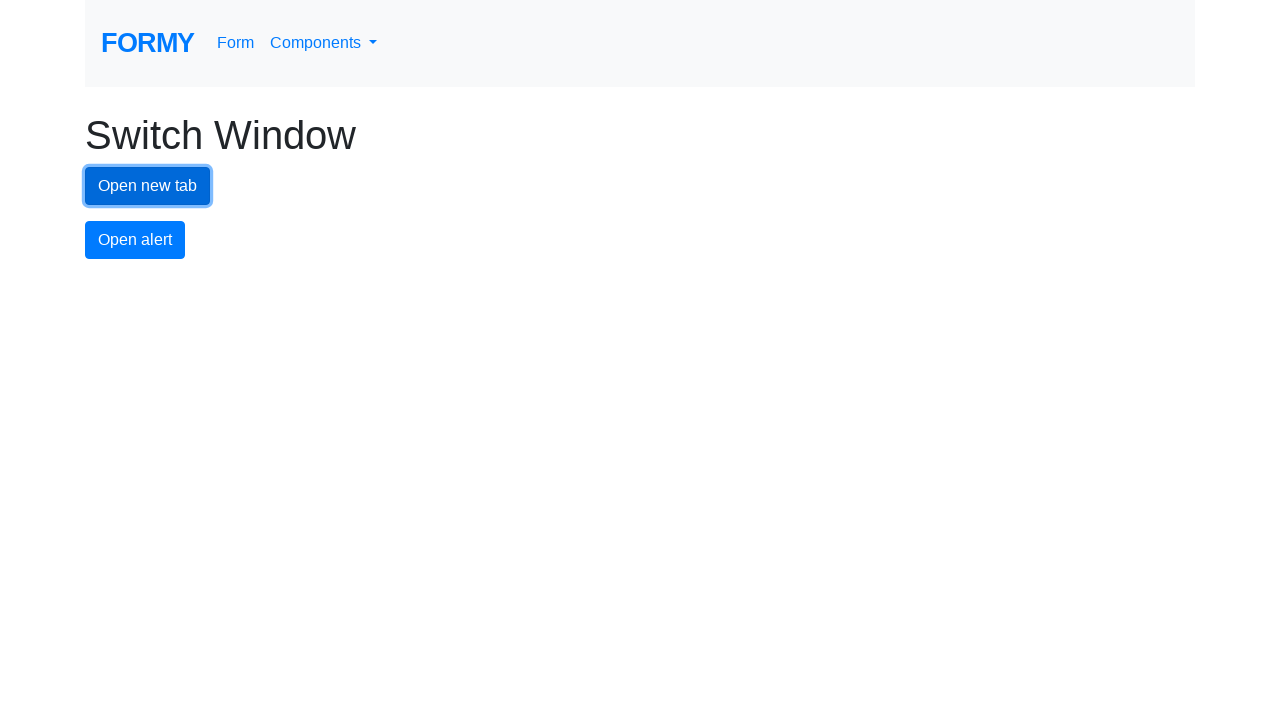

Brought a page to the front
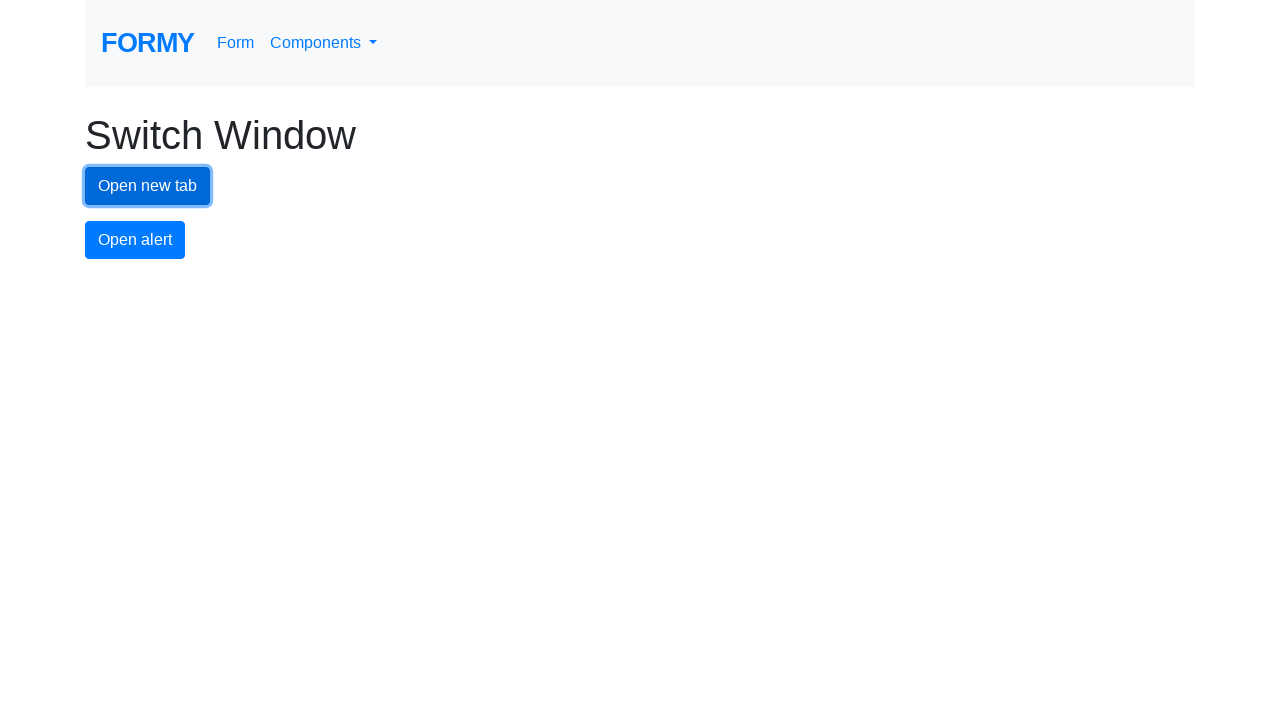

Waited 2 seconds for page to fully display
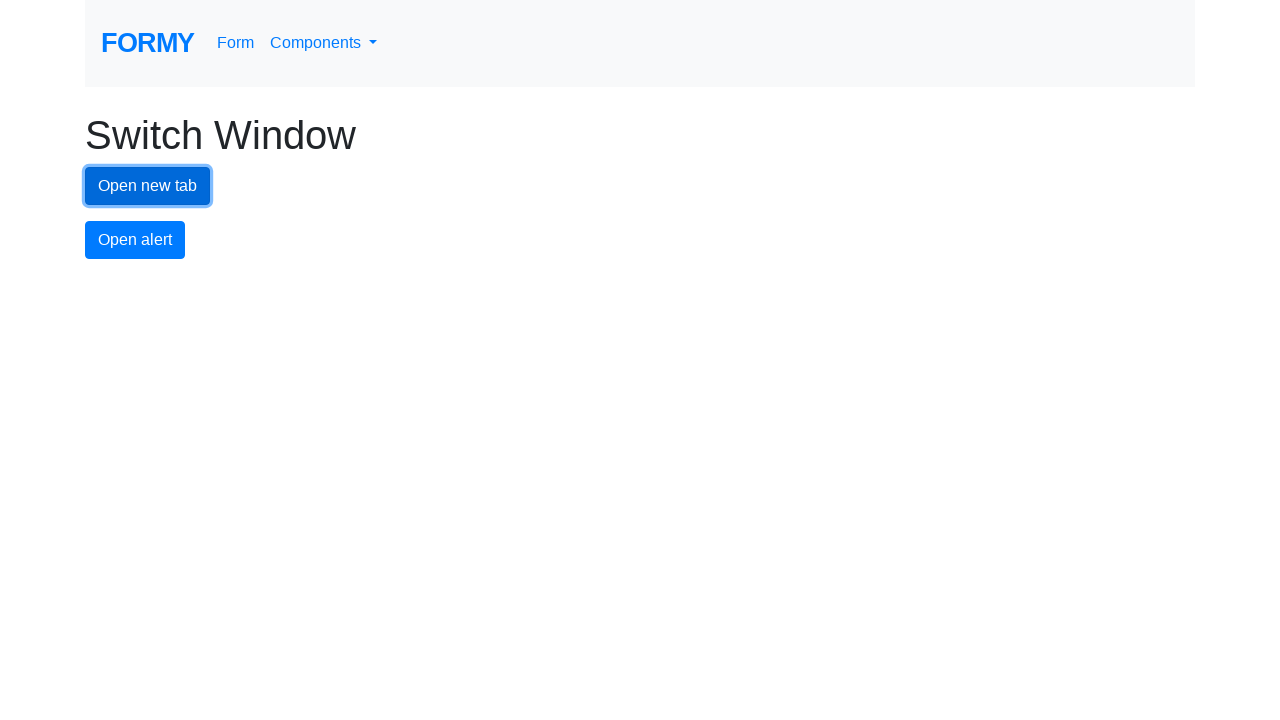

Brought a page to the front
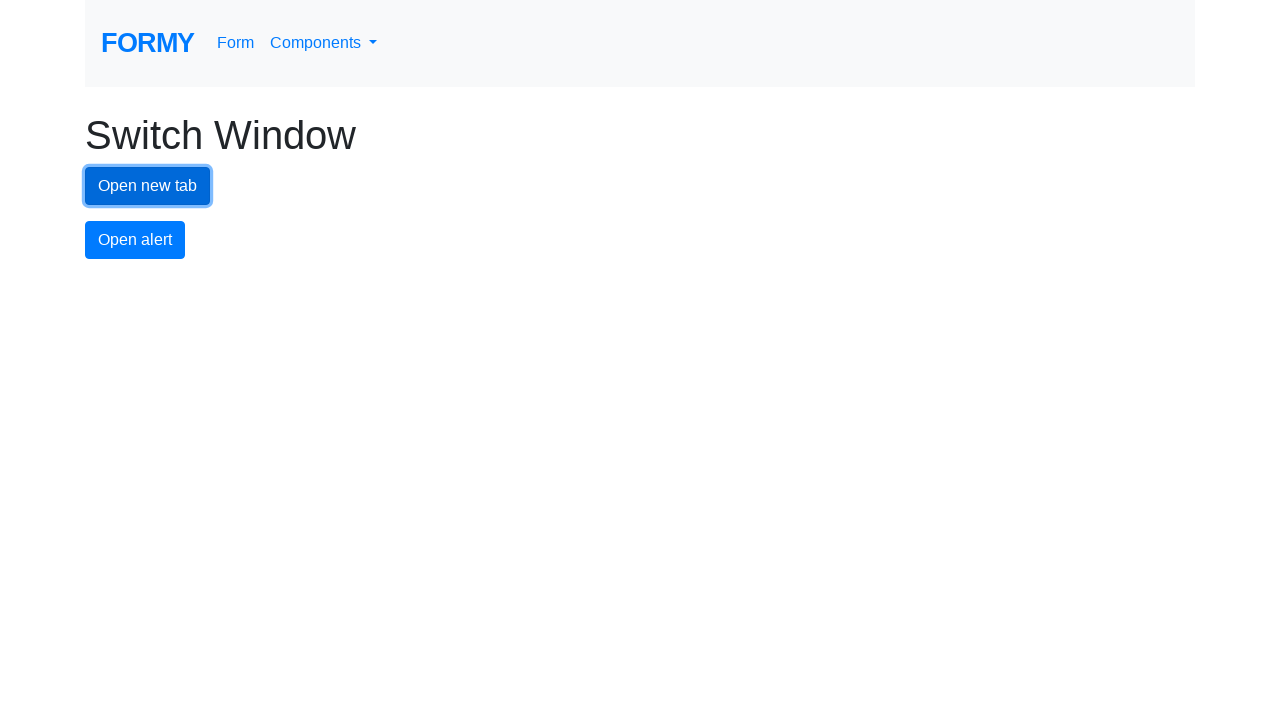

Waited 2 seconds for page to fully display
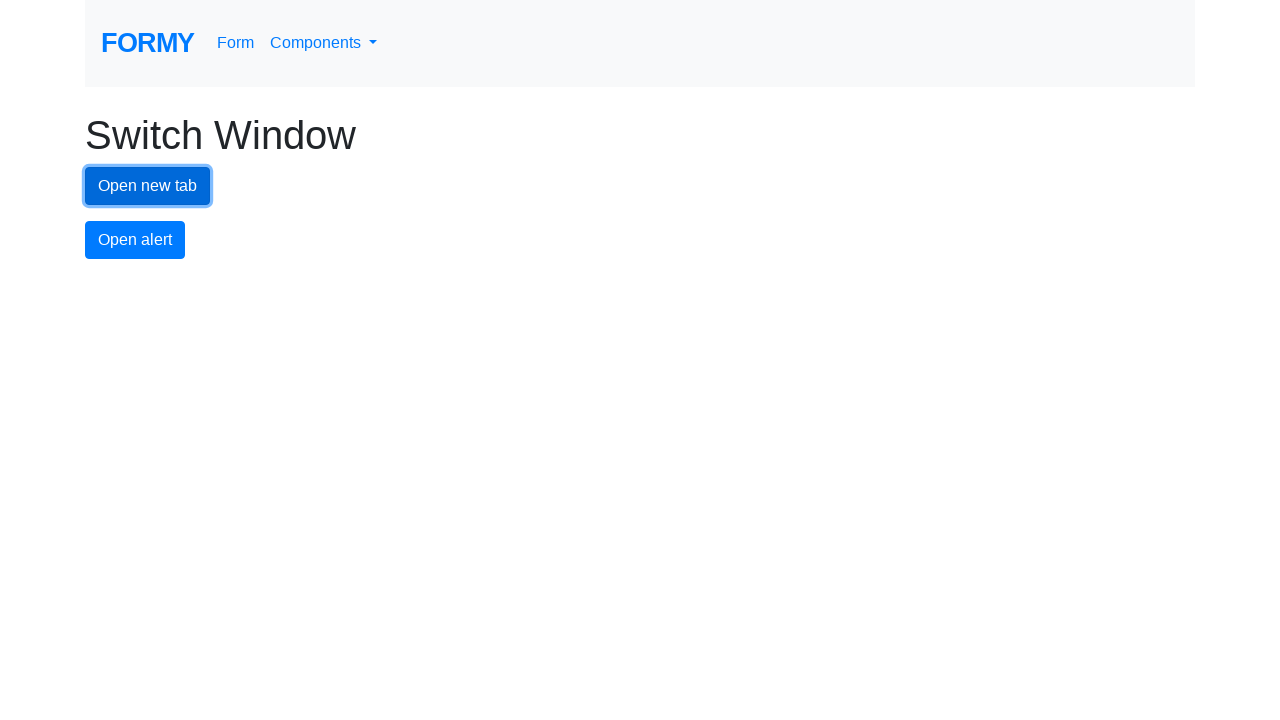

Switched back to the original window (first page)
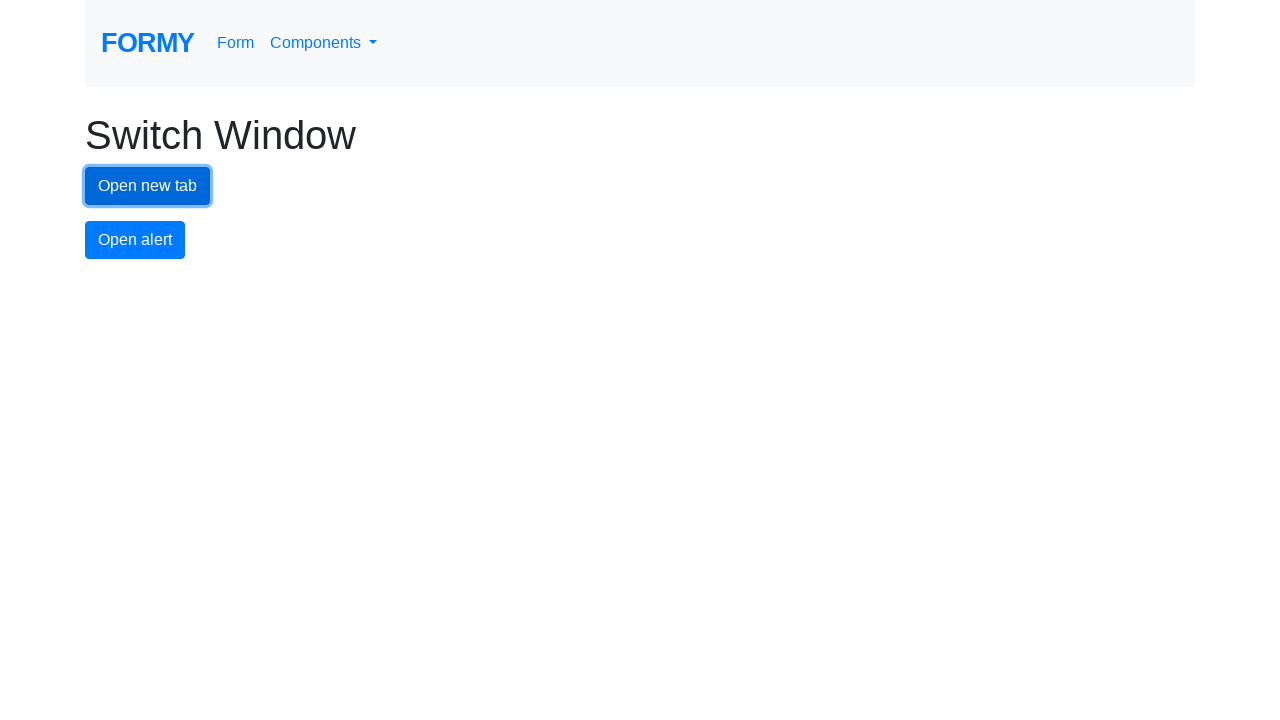

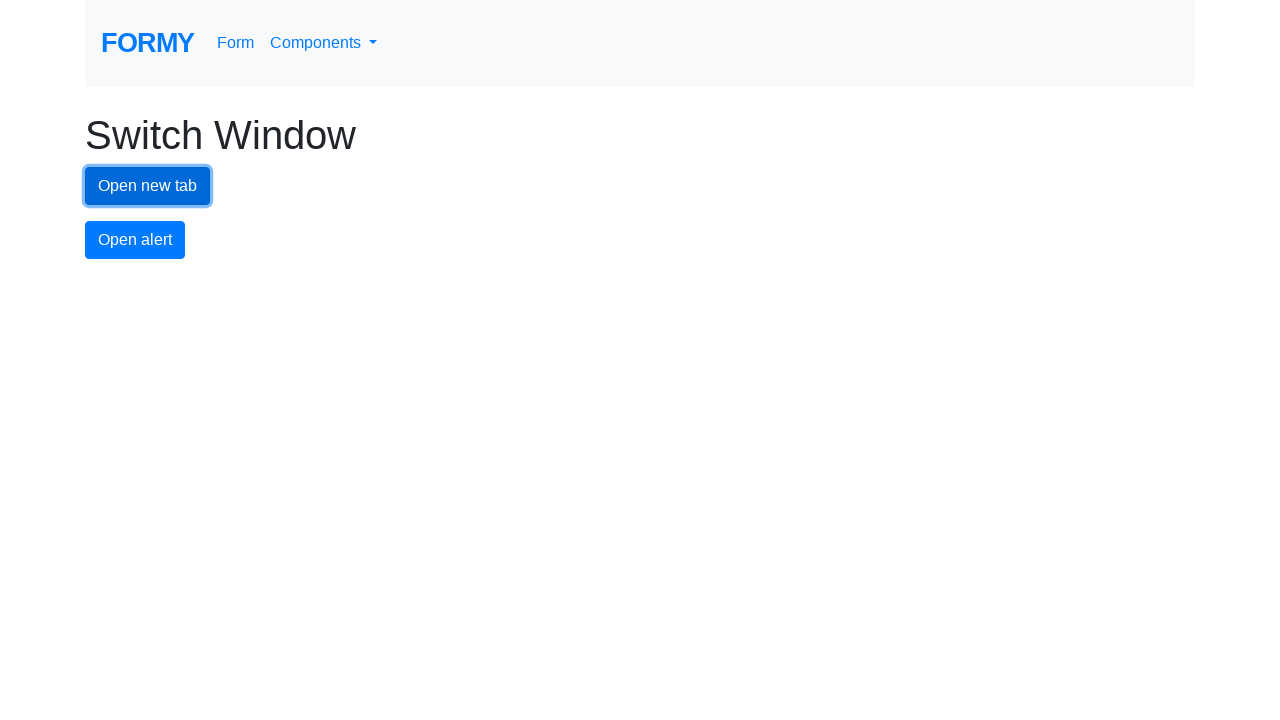